Tests dropdown and checkbox interactions on a practice page by toggling a senior citizen discount checkbox and incrementing passenger count using a dropdown control

Starting URL: https://rahulshettyacademy.com/dropdownsPractise/

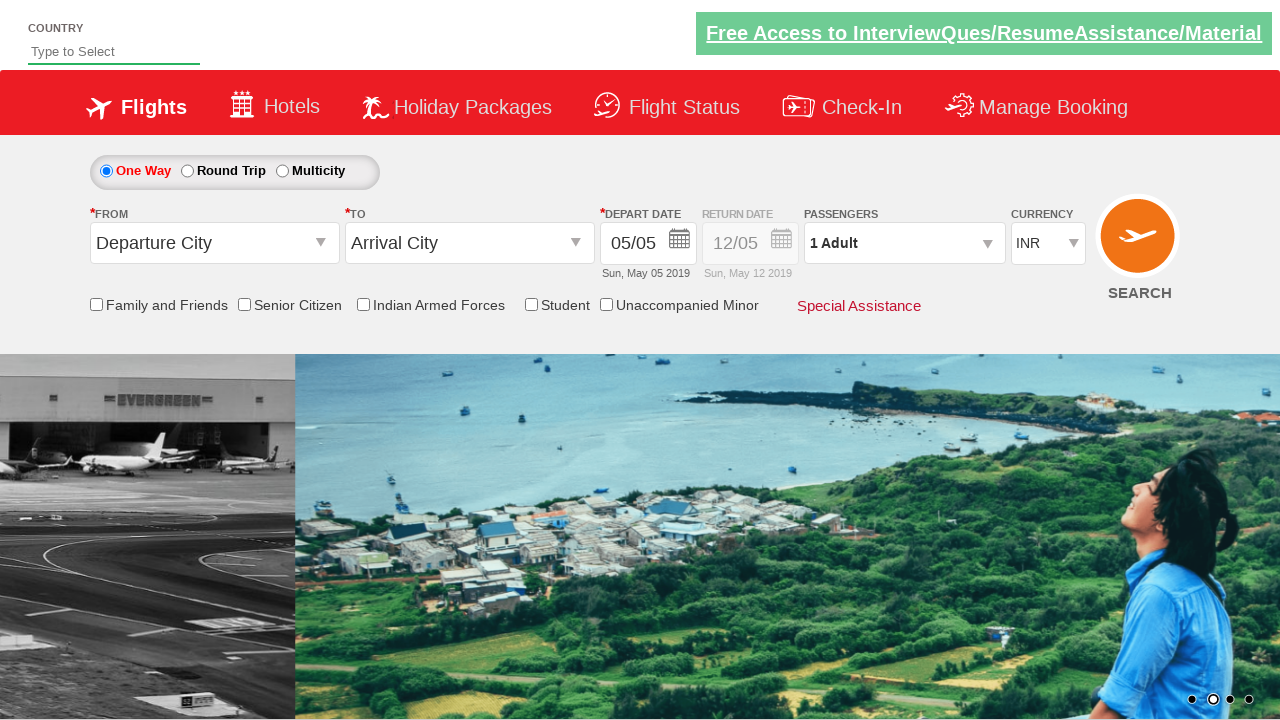

Clicked senior citizen discount checkbox to select it at (244, 304) on input[id*='SeniorCitizenDiscount']
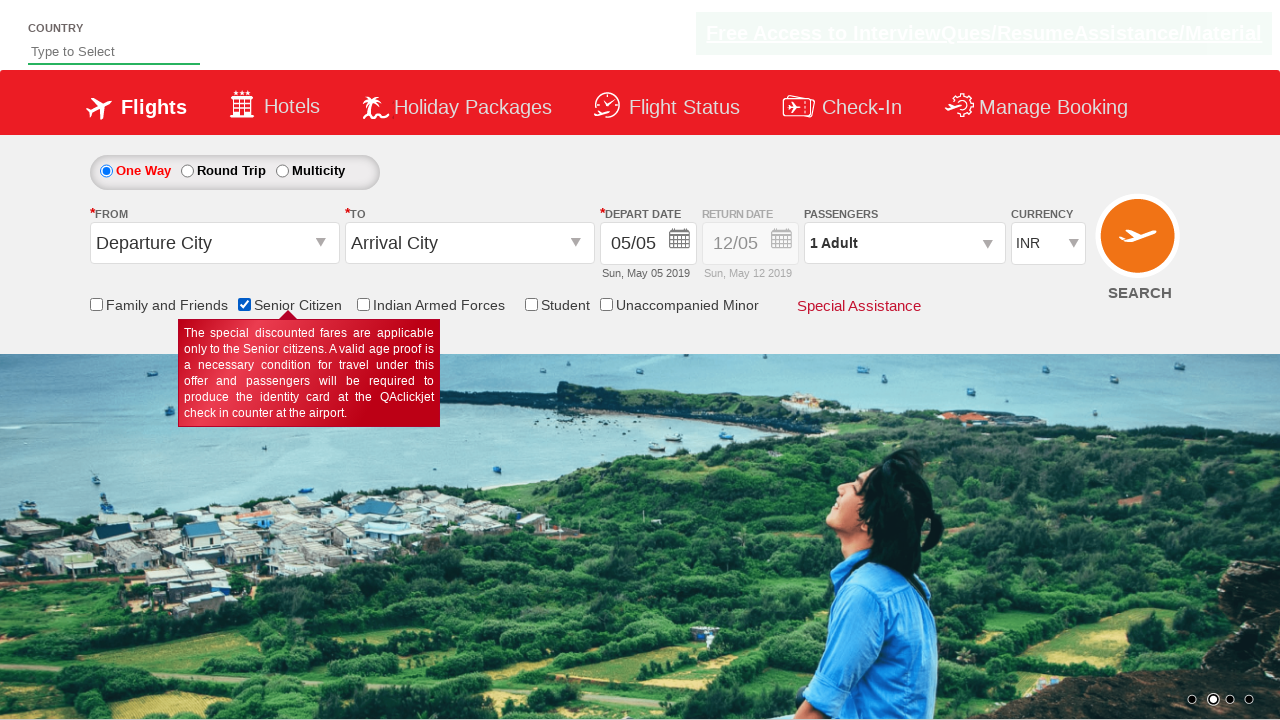

Clicked senior citizen discount checkbox again to deselect it at (244, 304) on input[id*='SeniorCitizenDiscount']
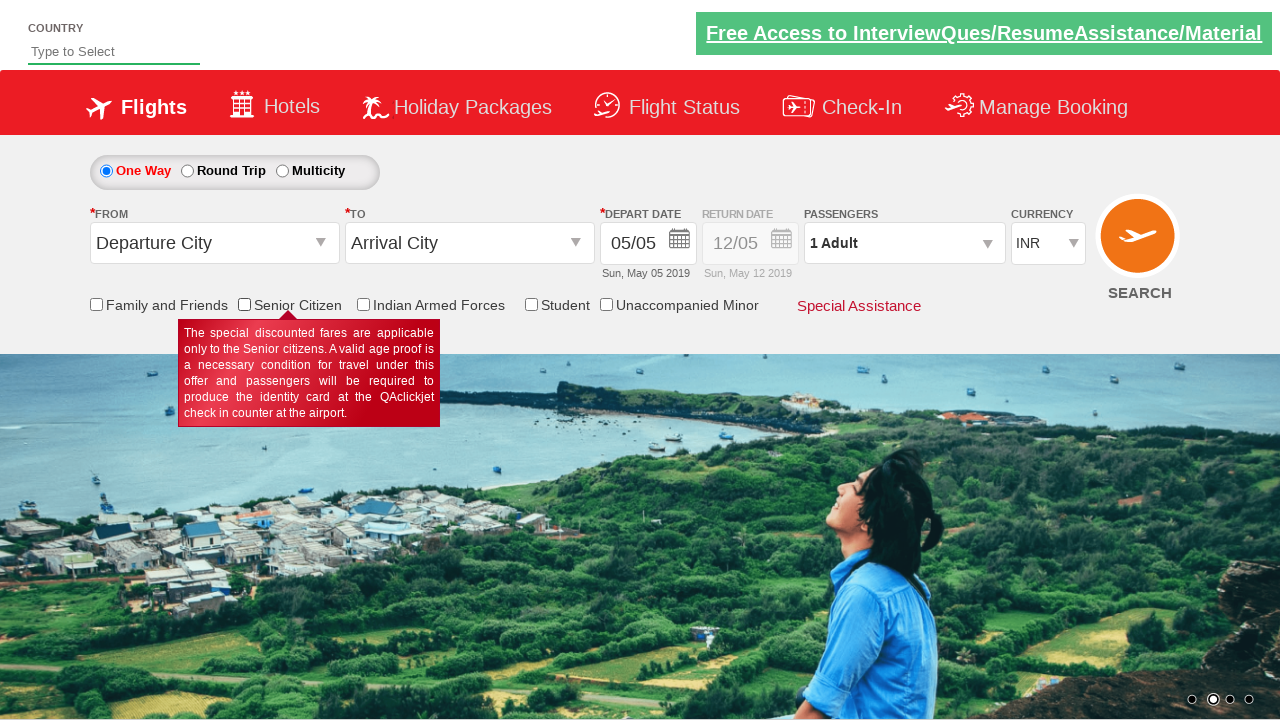

Clicked passenger info dropdown to open it at (904, 243) on #divpaxinfo
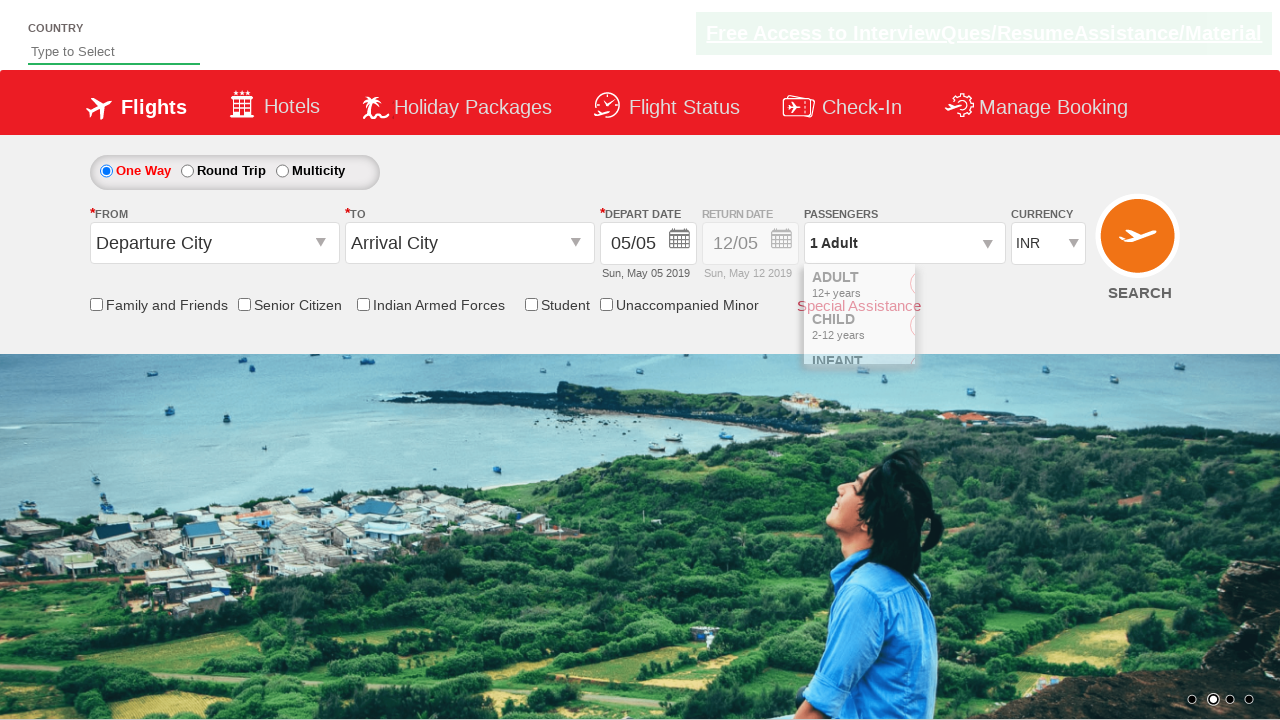

Waited 2 seconds for dropdown to be visible
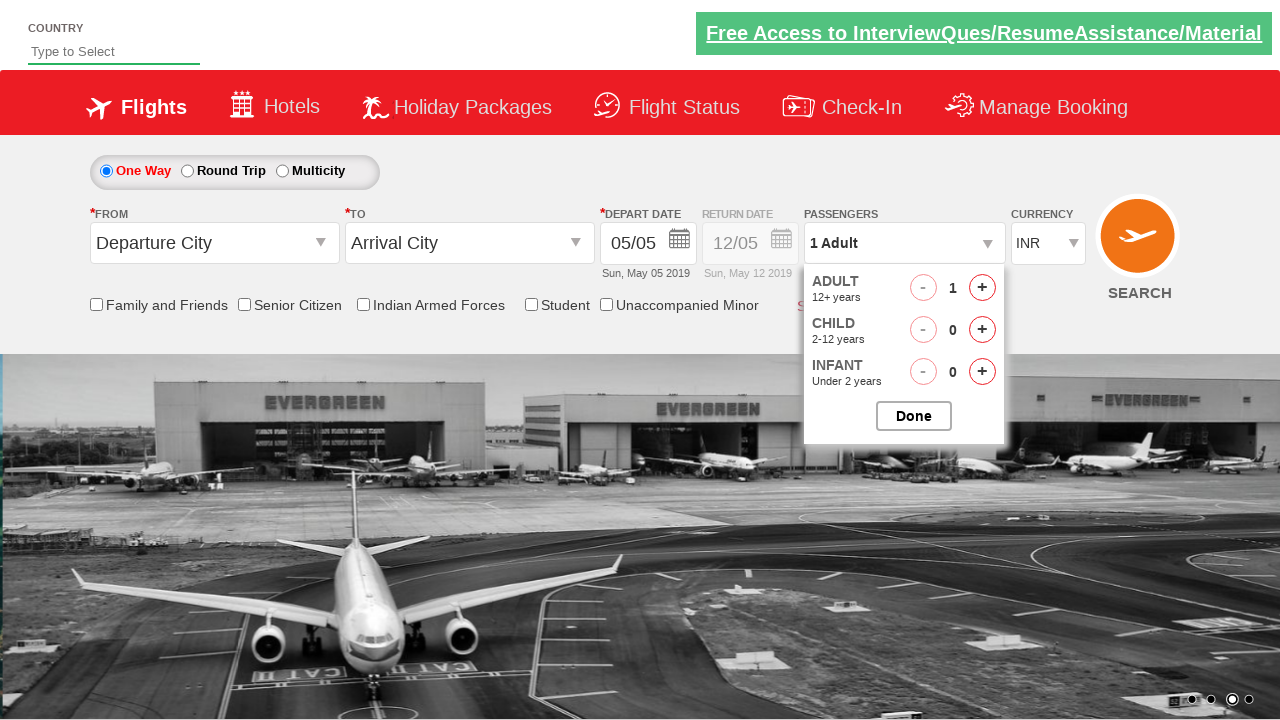

Incremented adult passenger count (iteration 1 of 4) at (982, 288) on #hrefIncAdt
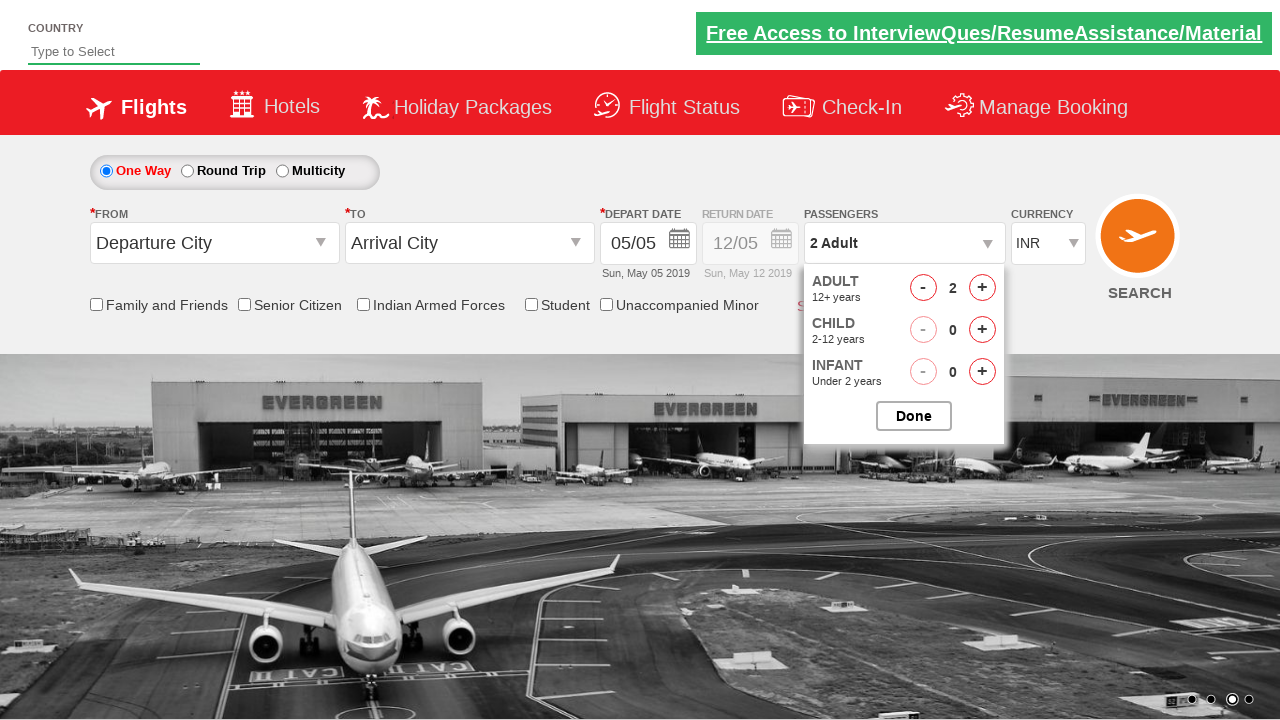

Incremented adult passenger count (iteration 2 of 4) at (982, 288) on #hrefIncAdt
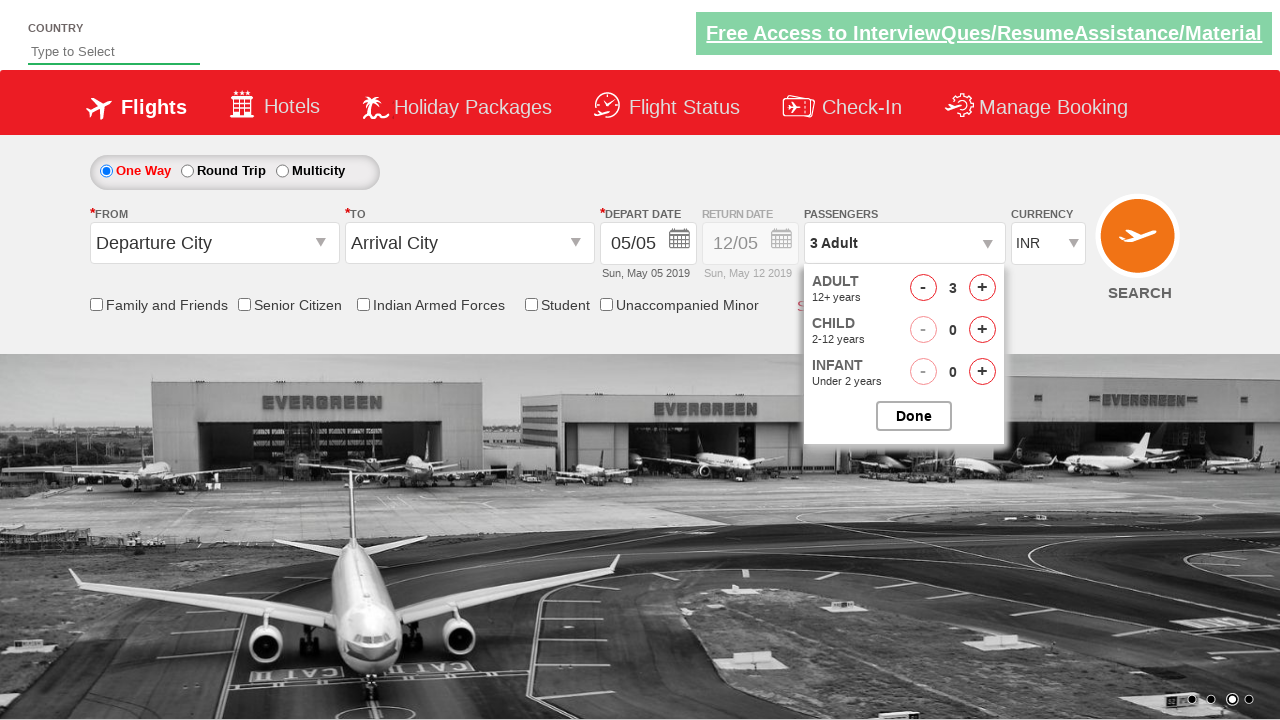

Incremented adult passenger count (iteration 3 of 4) at (982, 288) on #hrefIncAdt
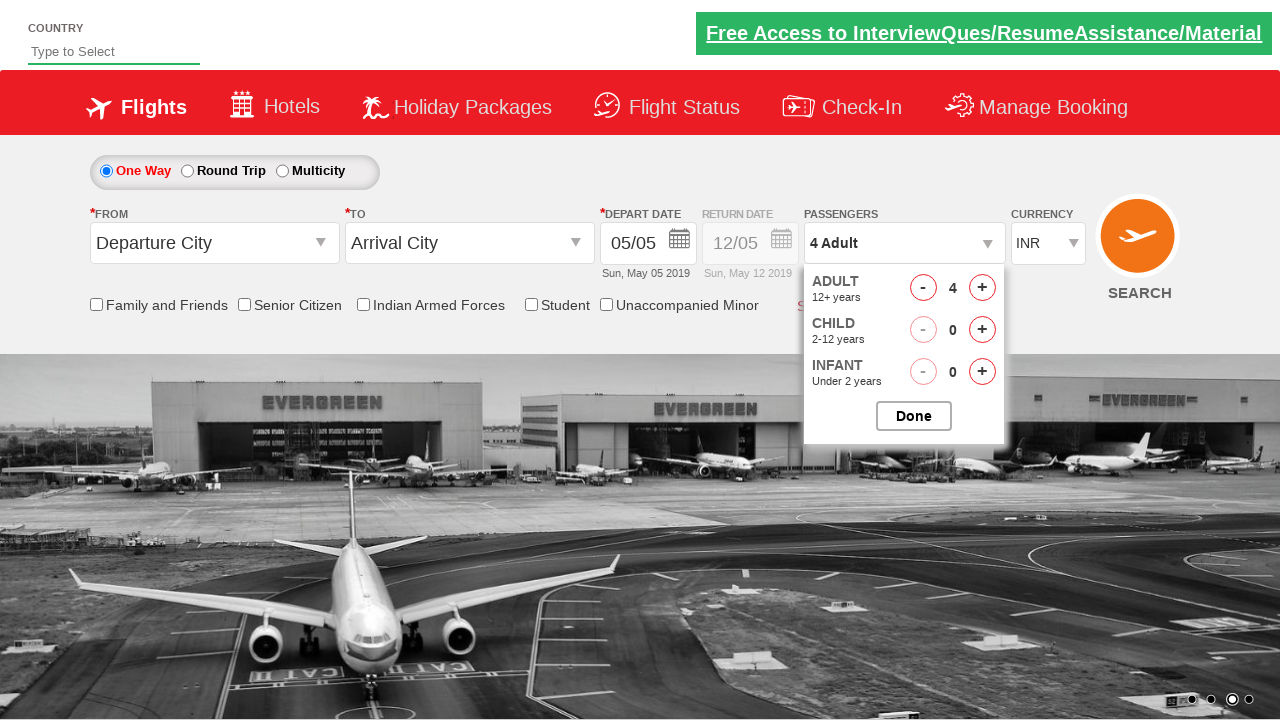

Incremented adult passenger count (iteration 4 of 4) at (982, 288) on #hrefIncAdt
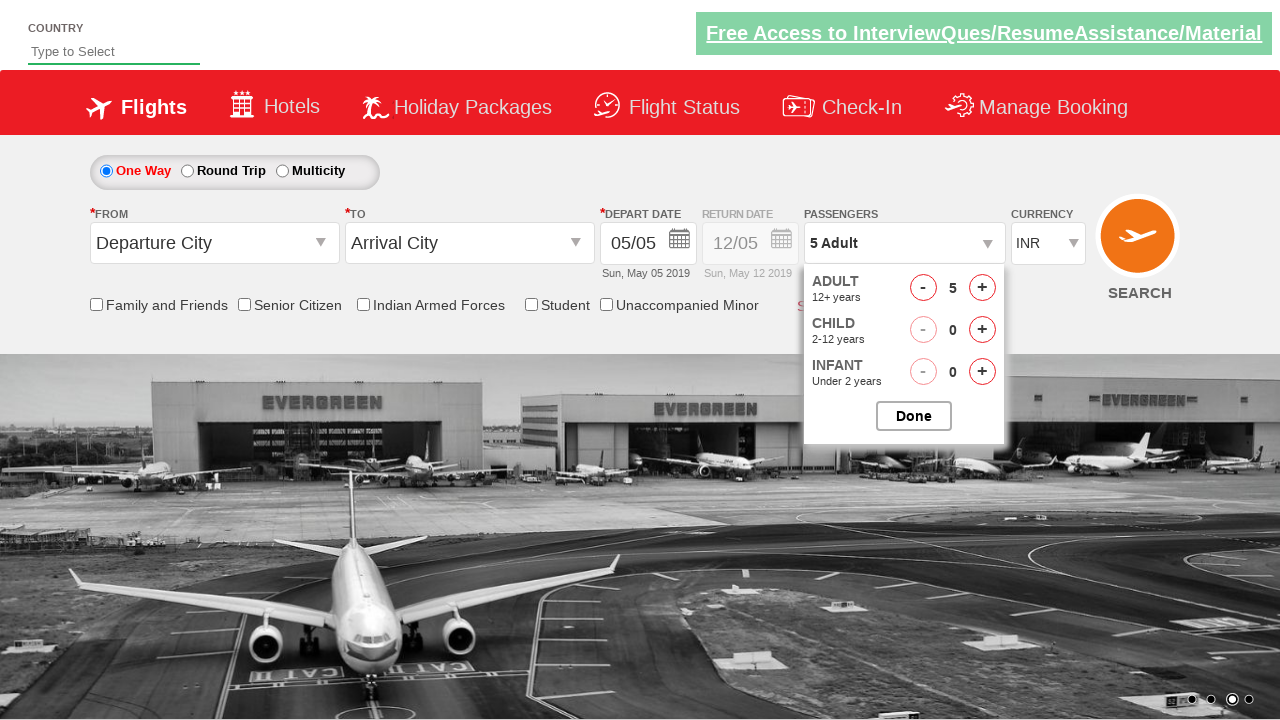

Clicked button to close passenger options dropdown at (914, 416) on #btnclosepaxoption
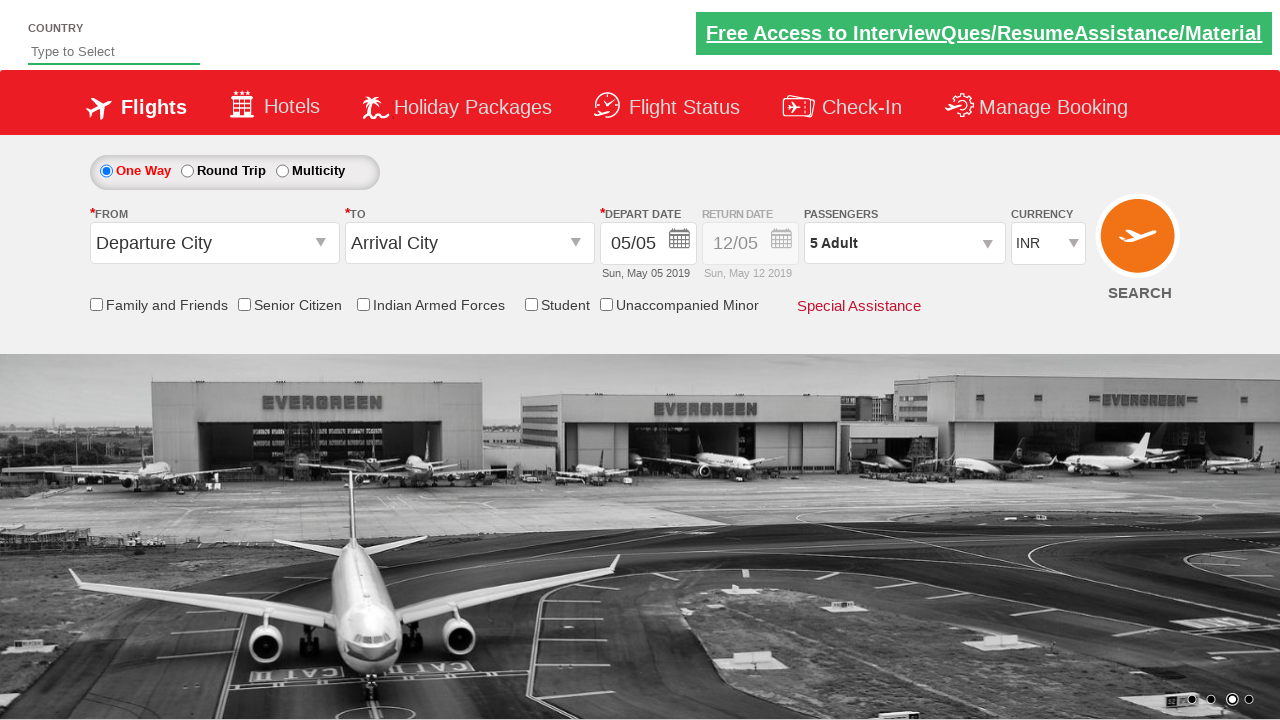

Waited for passenger info dropdown to be present after closing
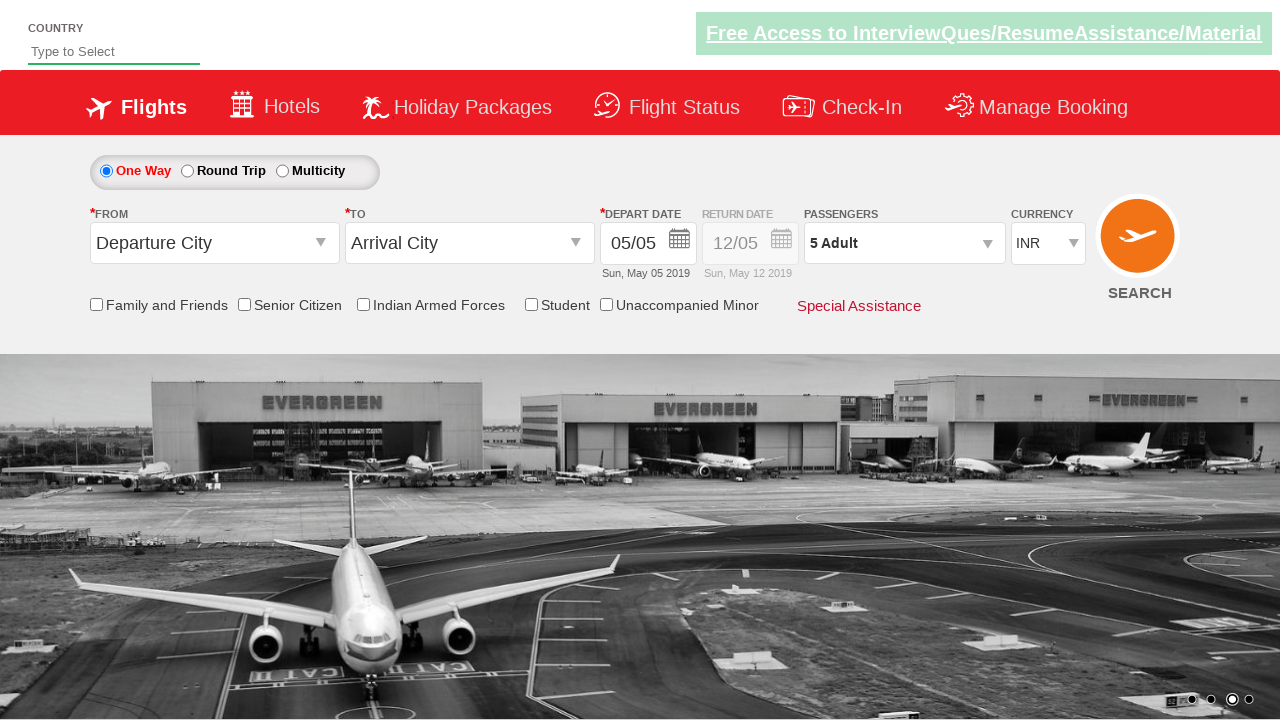

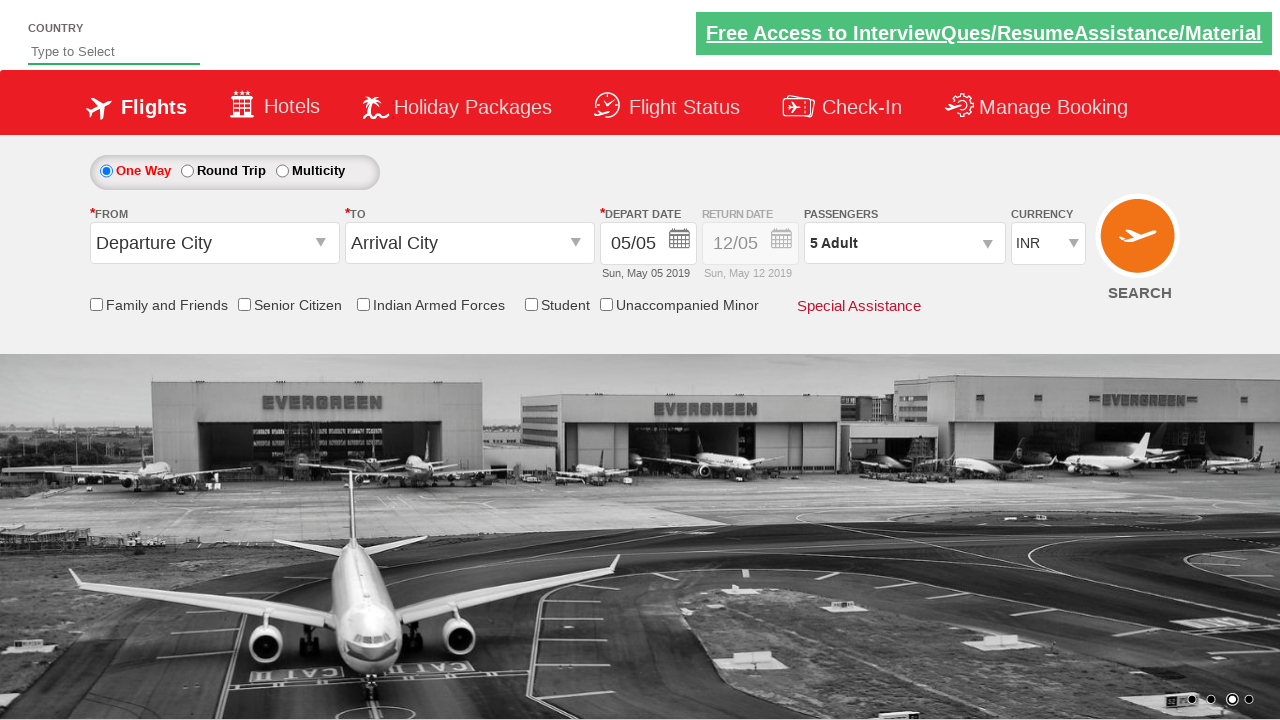